Extracts two numbers from the page, calculates their sum, selects the sum value from a dropdown menu, and submits the form

Starting URL: http://suninjuly.github.io/selects1.html

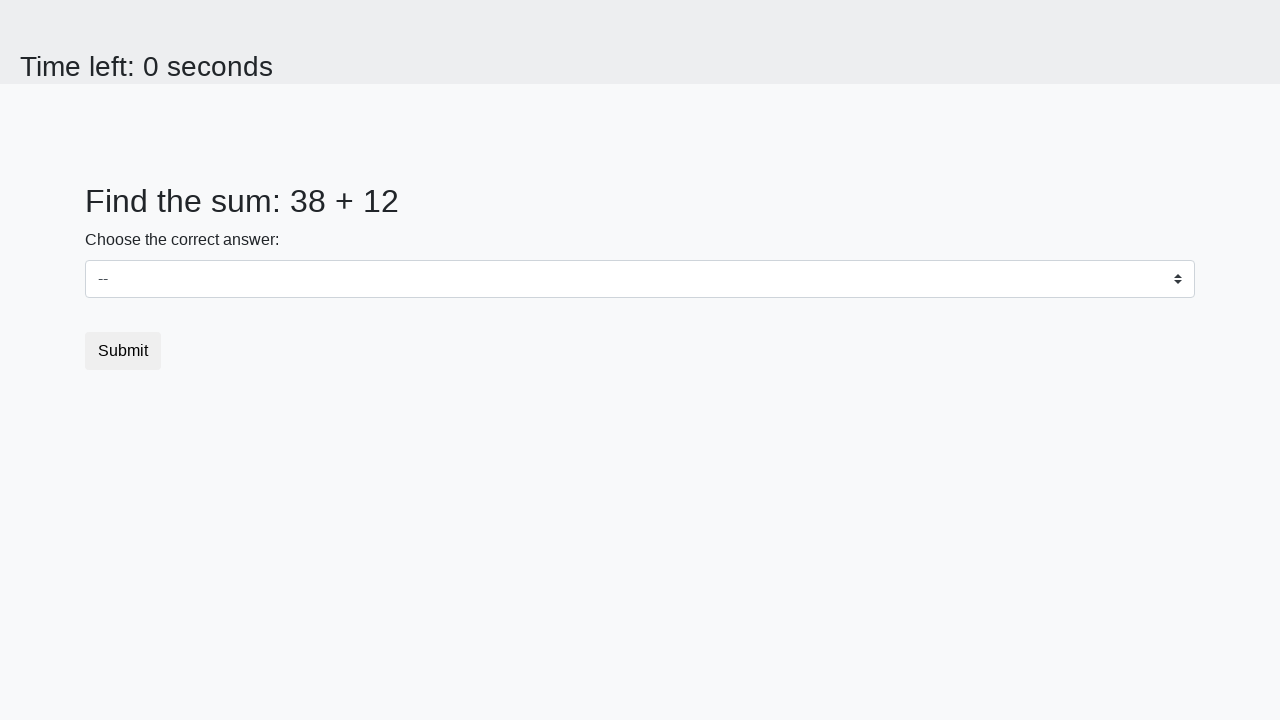

Extracted first number from #num1 element
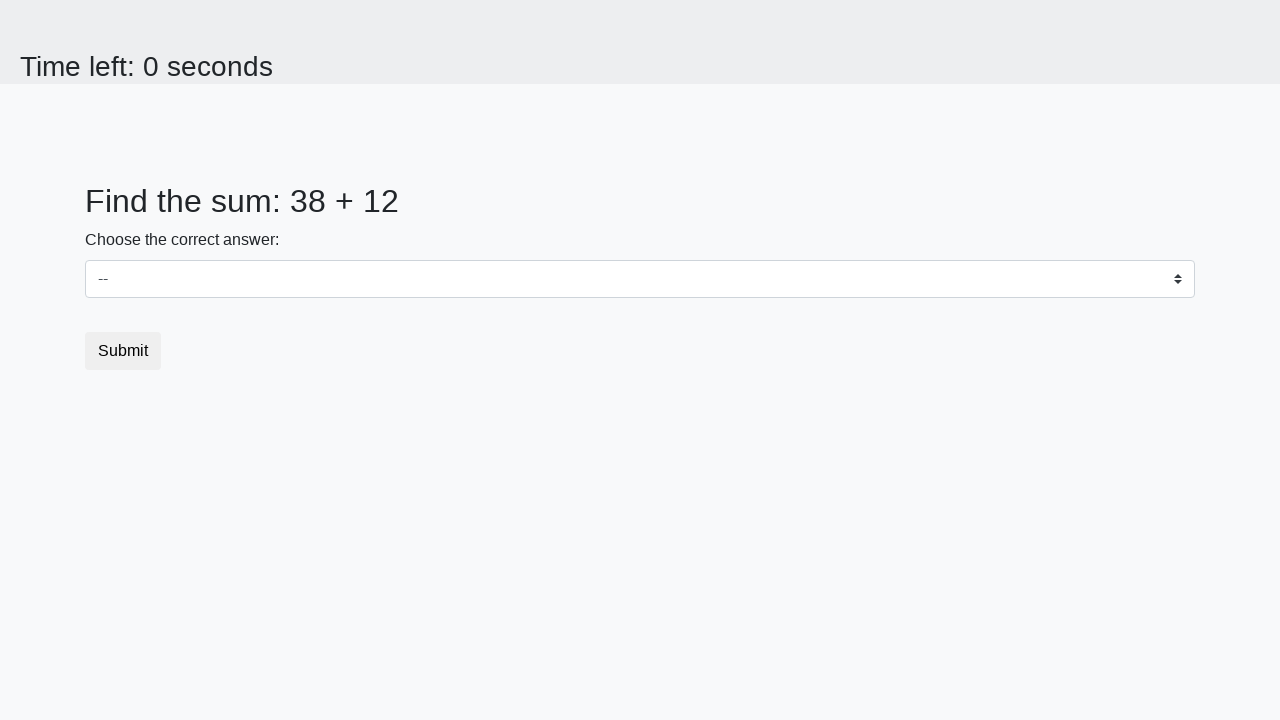

Extracted second number from #num2 element
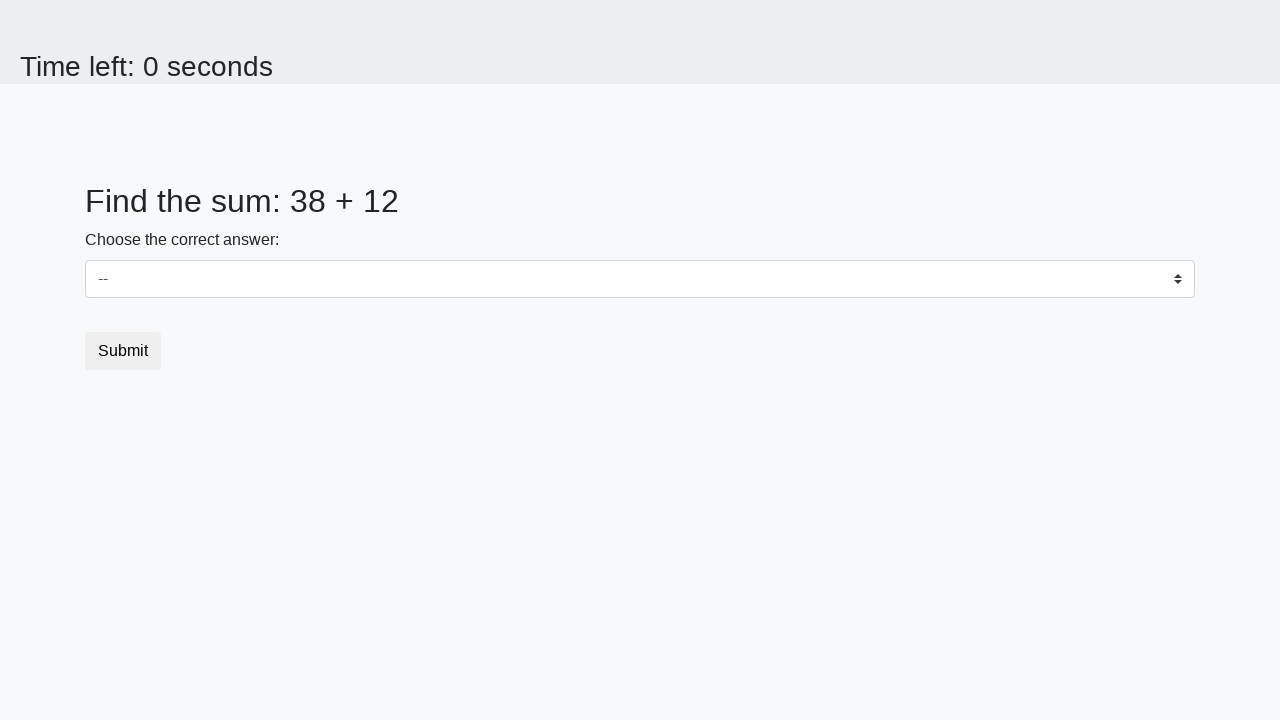

Calculated sum of 38 + 12 = 50
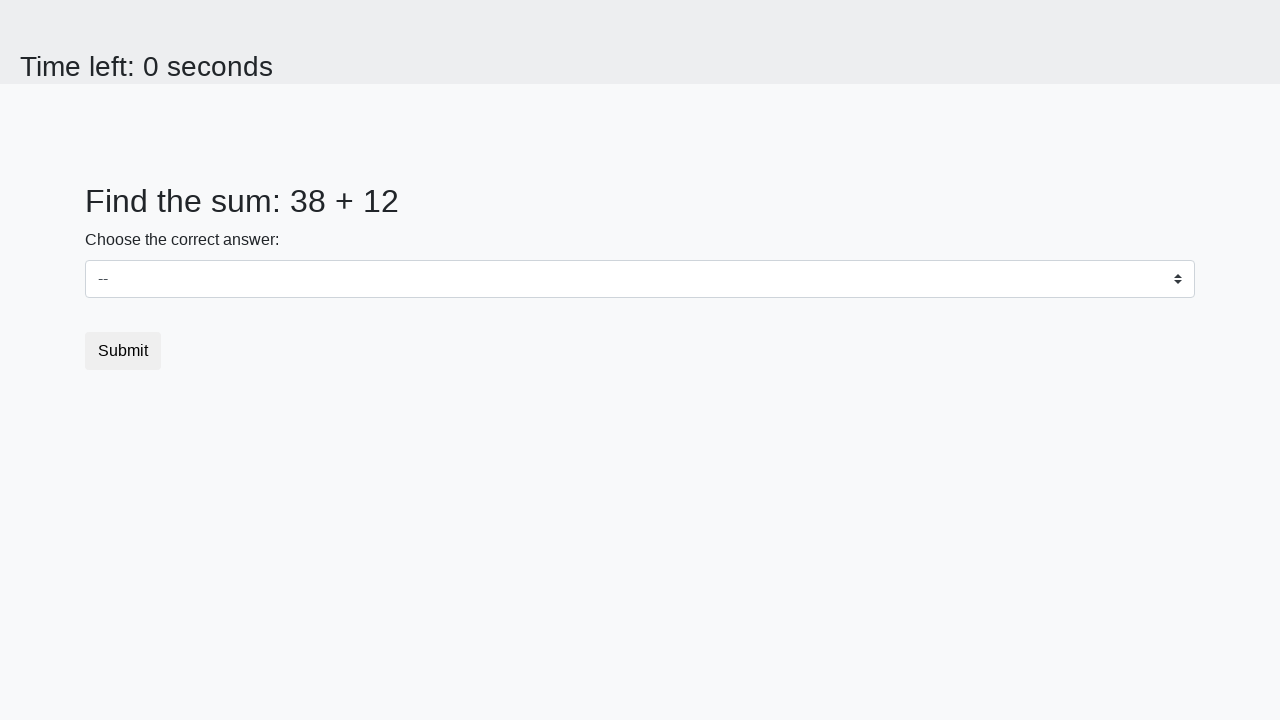

Selected sum value '50' from dropdown menu on #dropdown
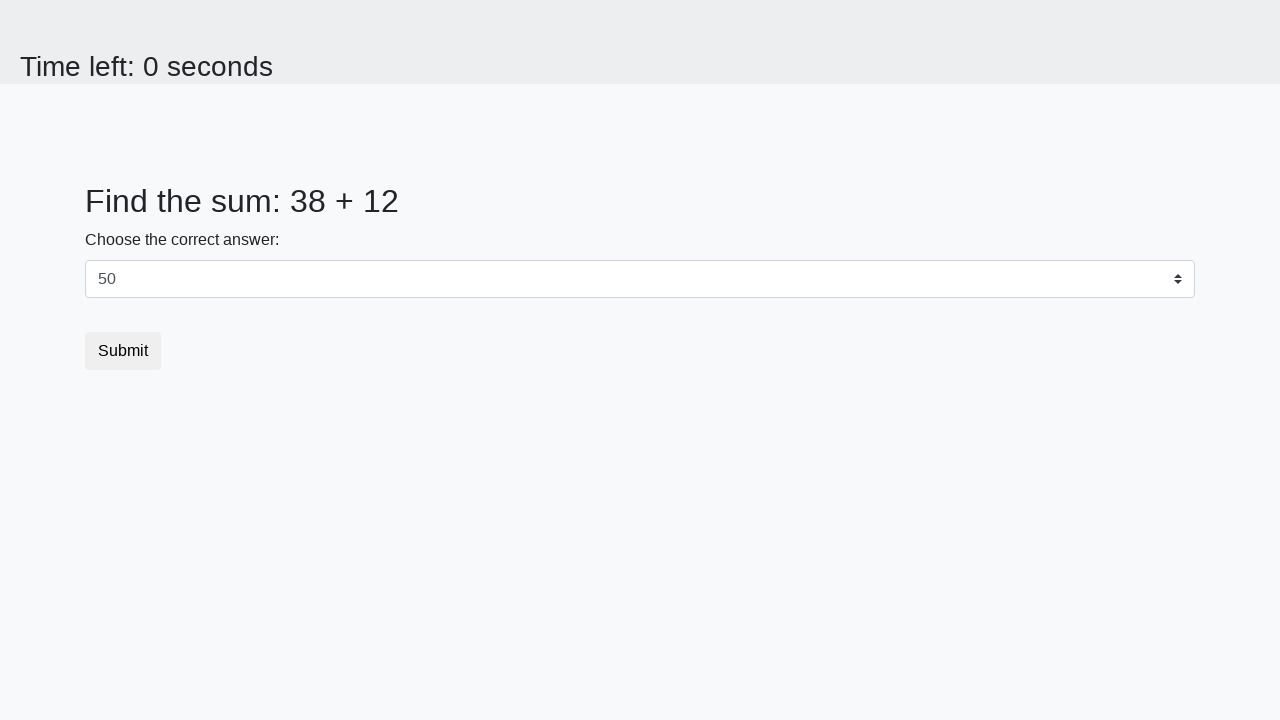

Clicked submit button at (123, 351) on .btn
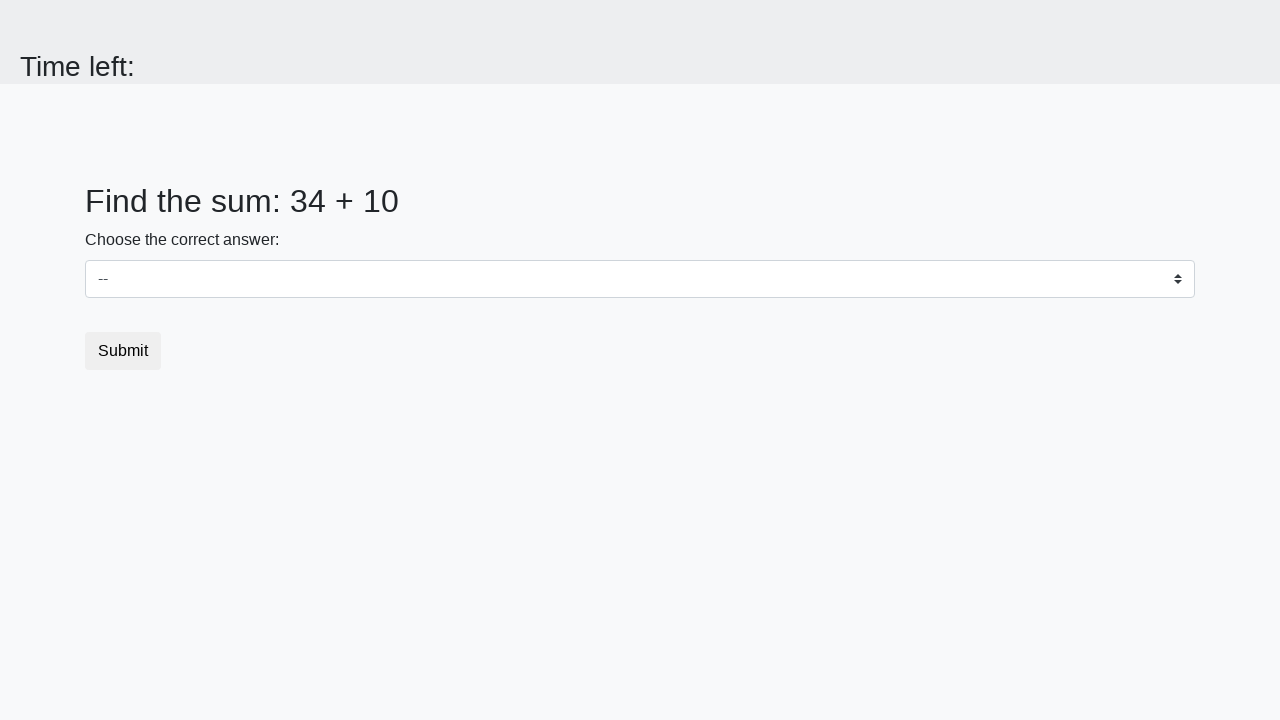

Waited 1000ms for result to load
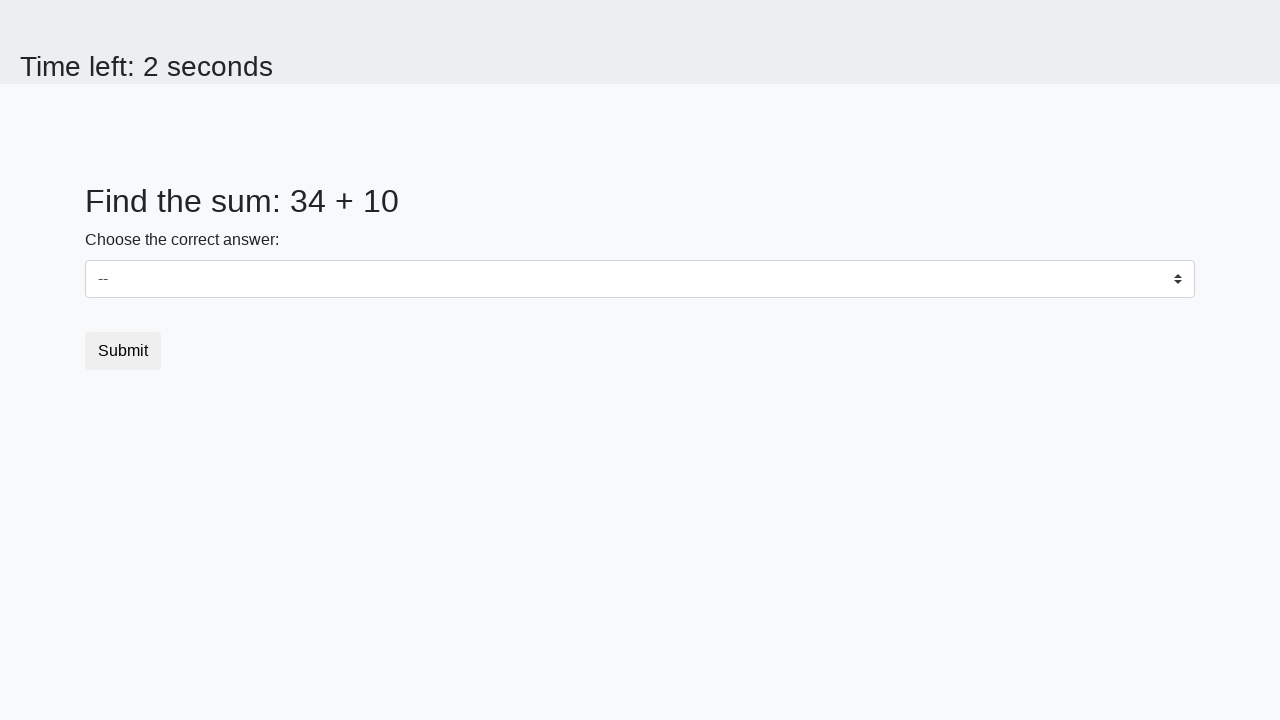

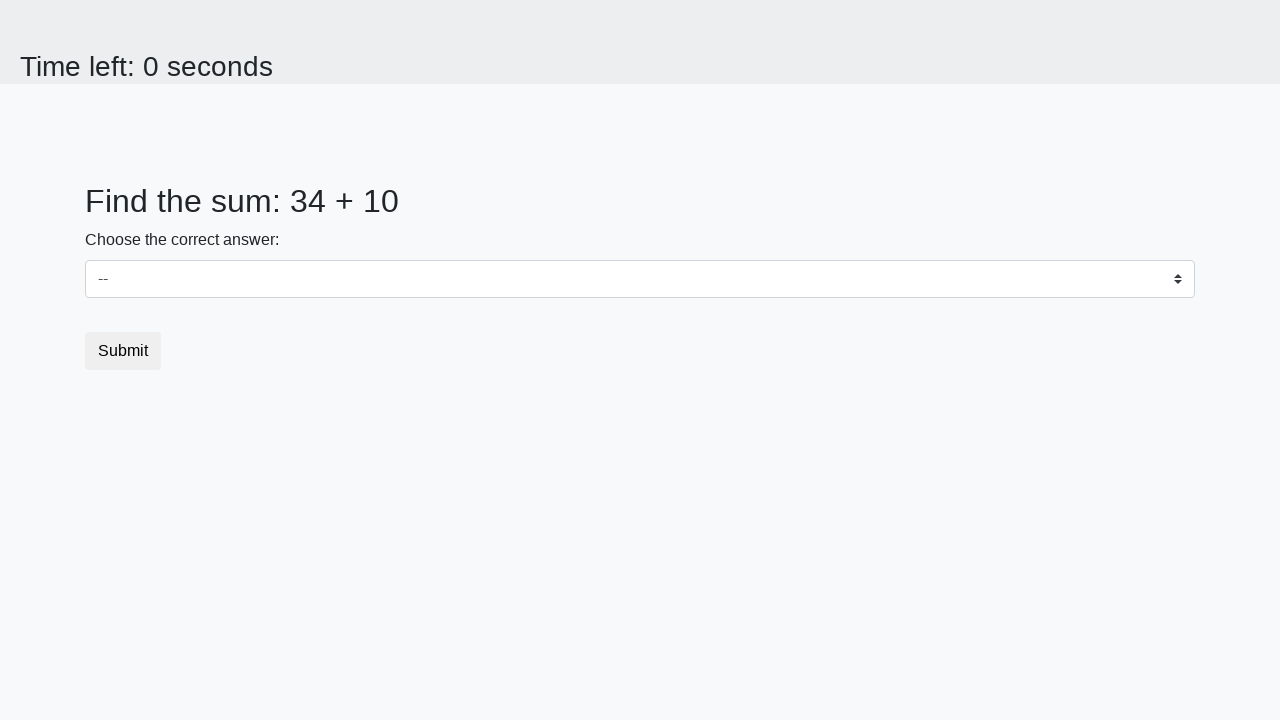